Tests multi-select dropdown functionality by selecting multiple language options

Starting URL: https://demo.automationtesting.in/Register.html

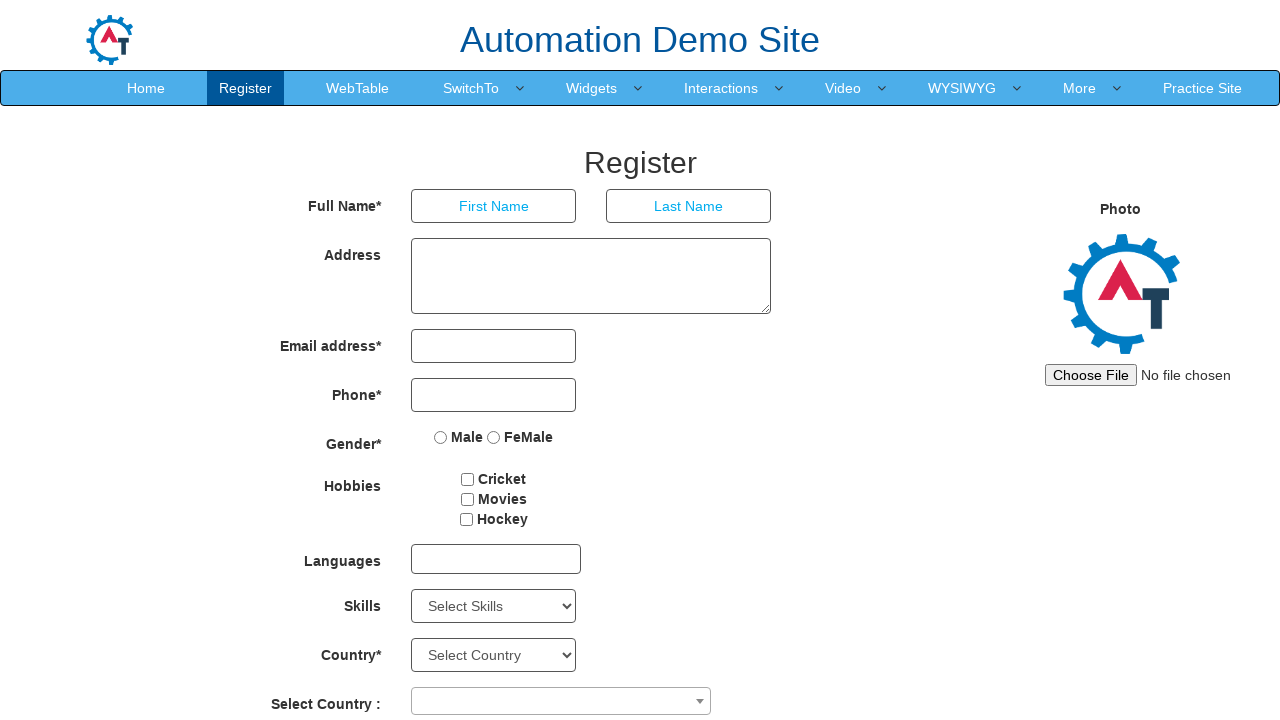

Clicked on multi-select dropdown to open it at (496, 559) on xpath=//div[@id='msdd']/parent::multi-select
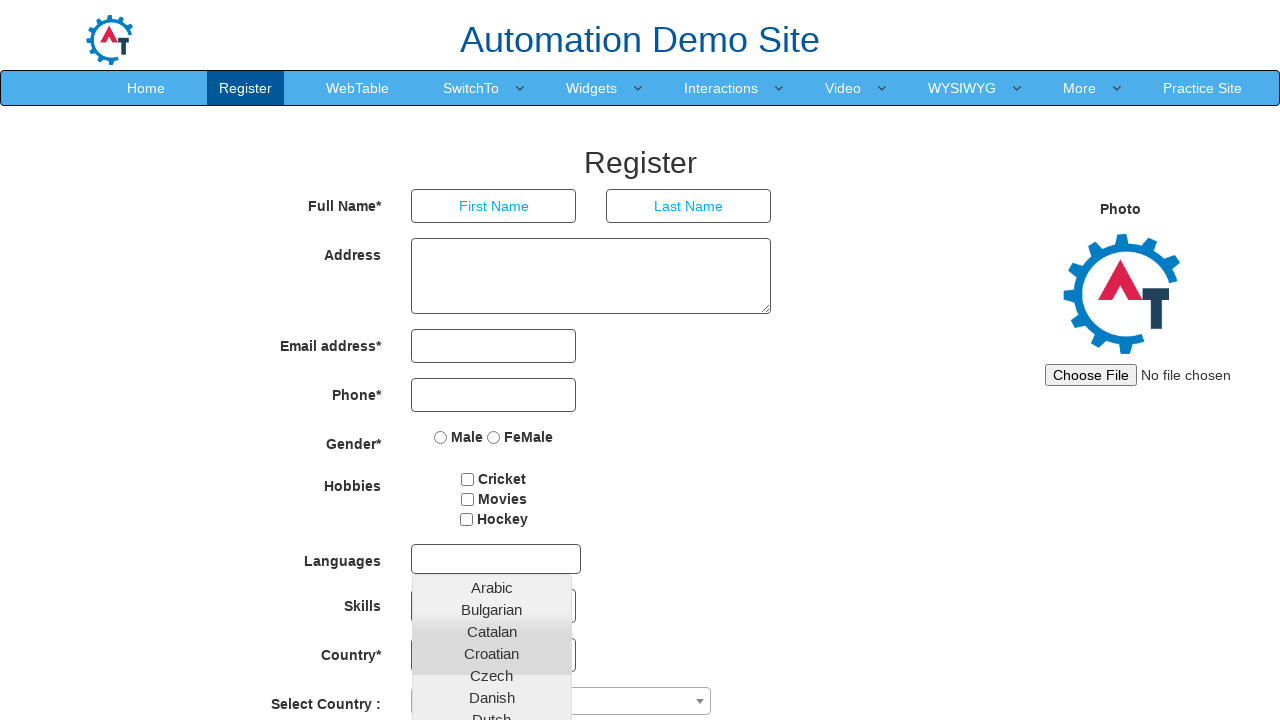

Selected Danish language option from dropdown at (492, 697) on xpath=//a[text()='Danish']
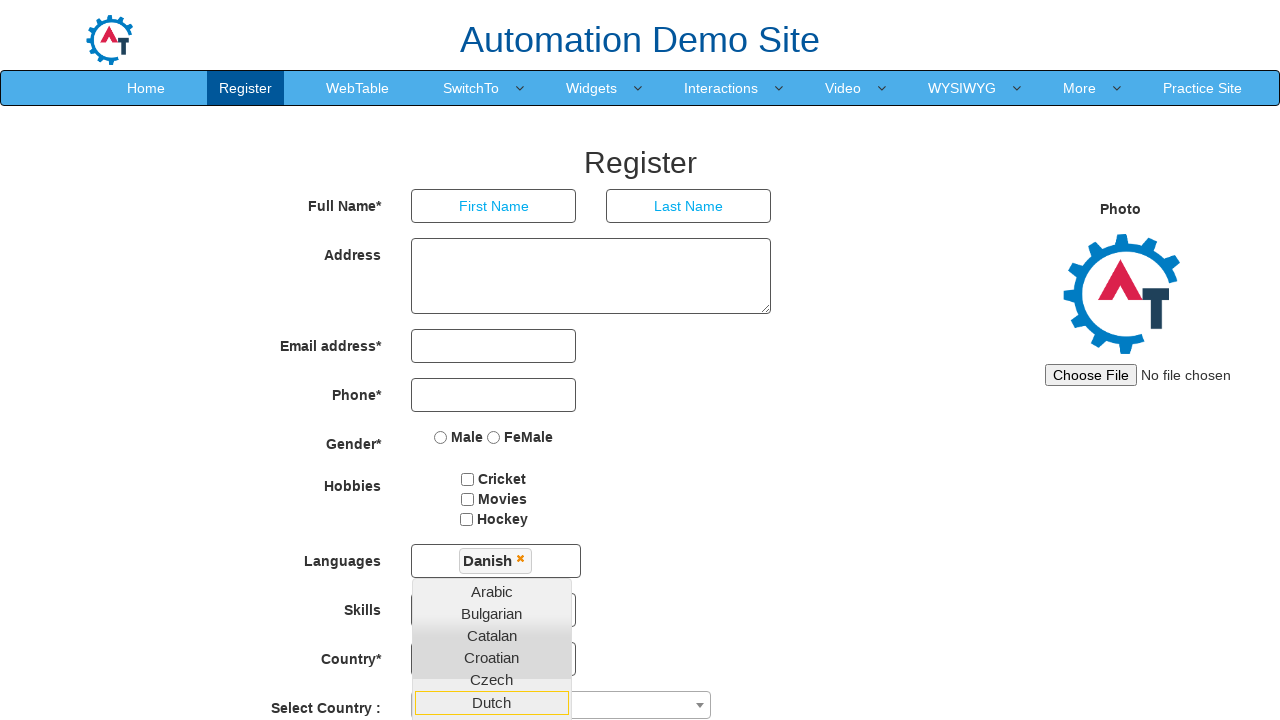

Selected English language option from dropdown at (492, 712) on xpath=//a[text()='English']
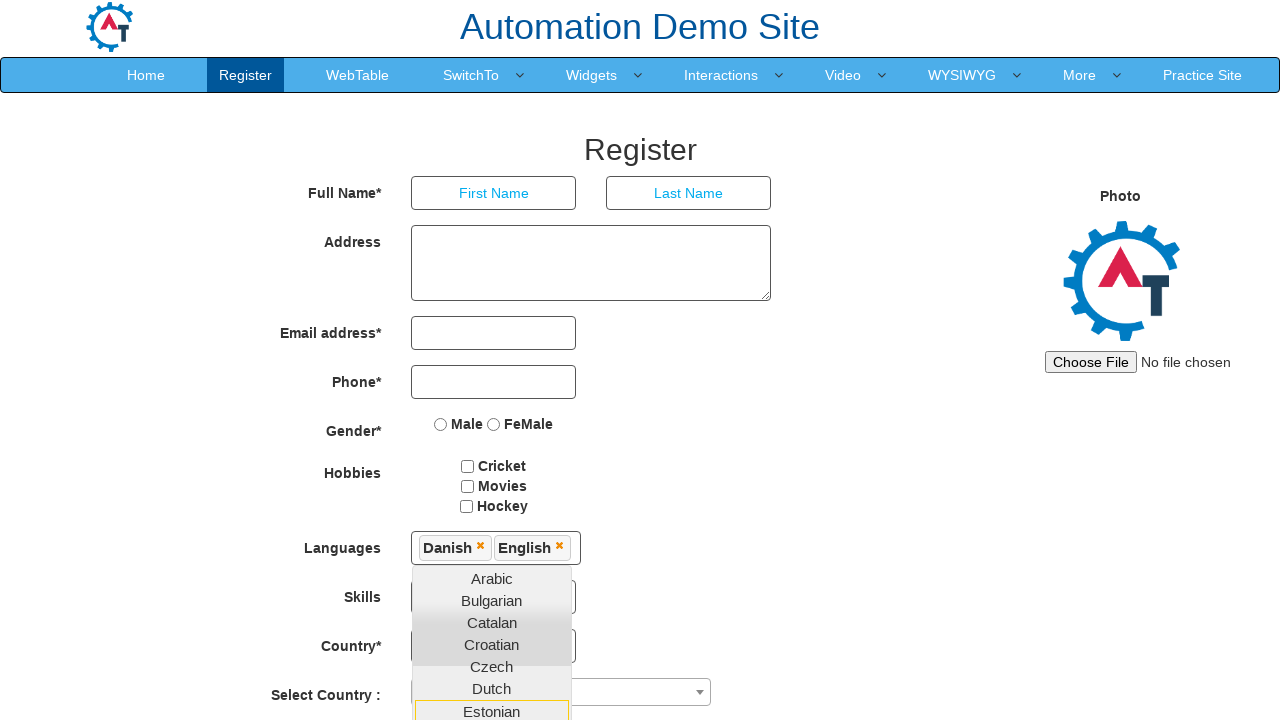

Selected German language option from dropdown at (492, 510) on xpath=//a[text()='German']
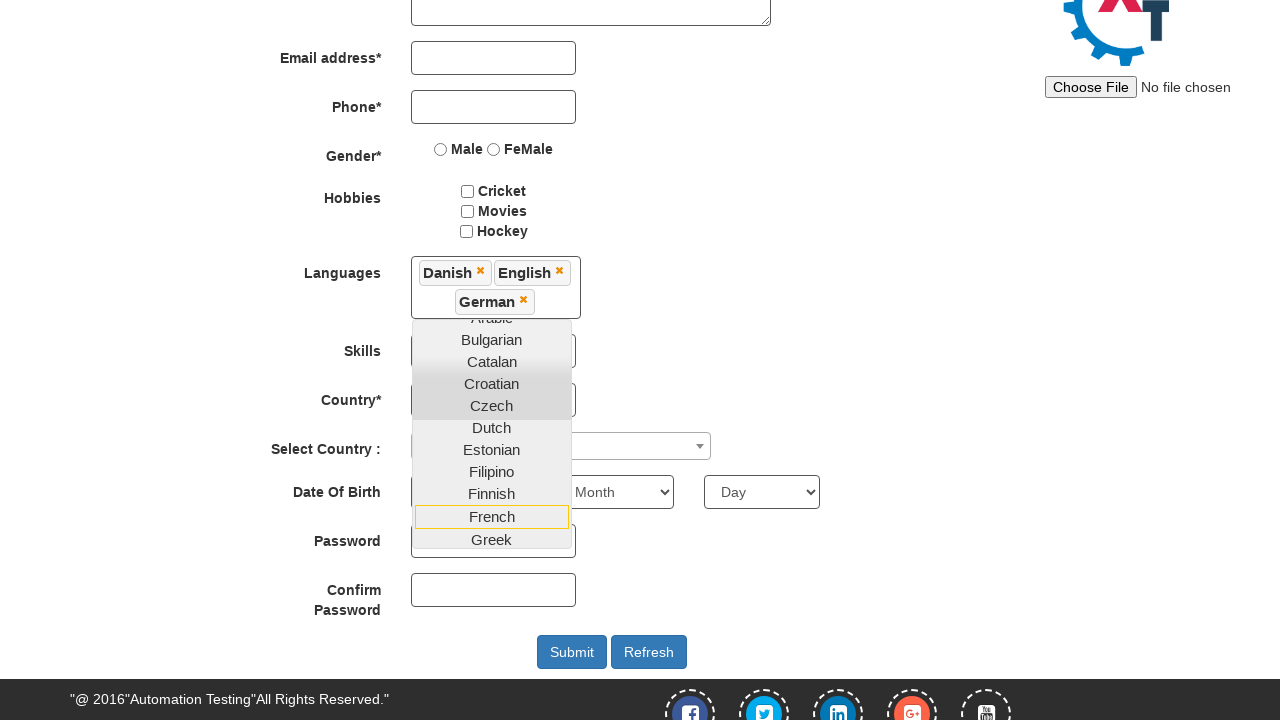

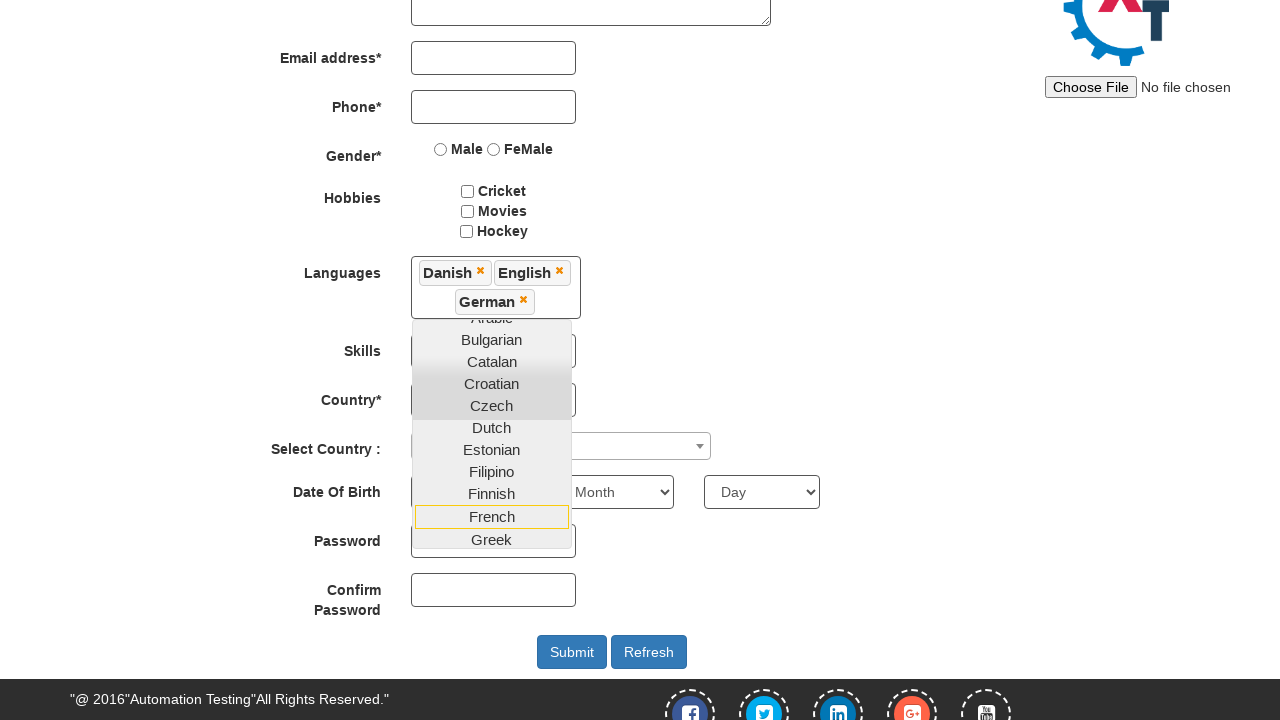